Tests browser alert functionality by clicking a tab to show alert options, clicking a button to trigger an alert, and accepting the alert dialog.

Starting URL: https://demo.automationtesting.in/Alerts.html

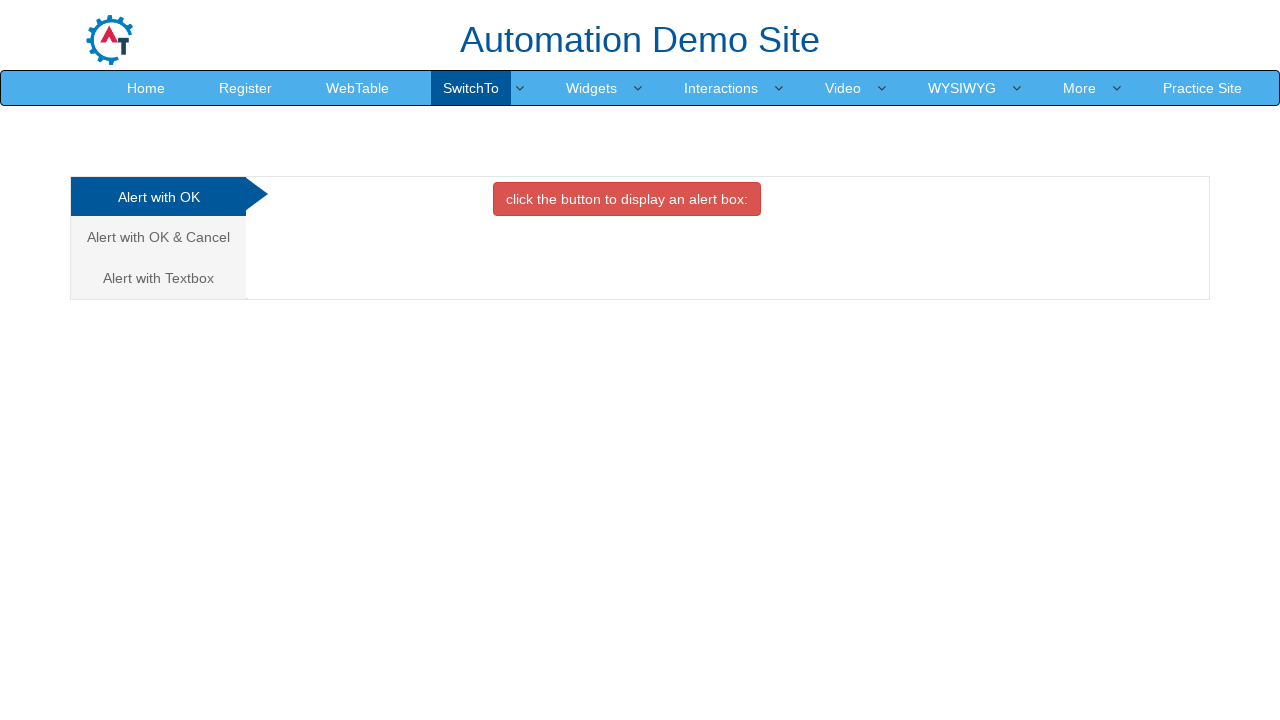

Clicked on 'Alert with OK' tab at (158, 197) on xpath=//a[normalize-space()='Alert with OK']
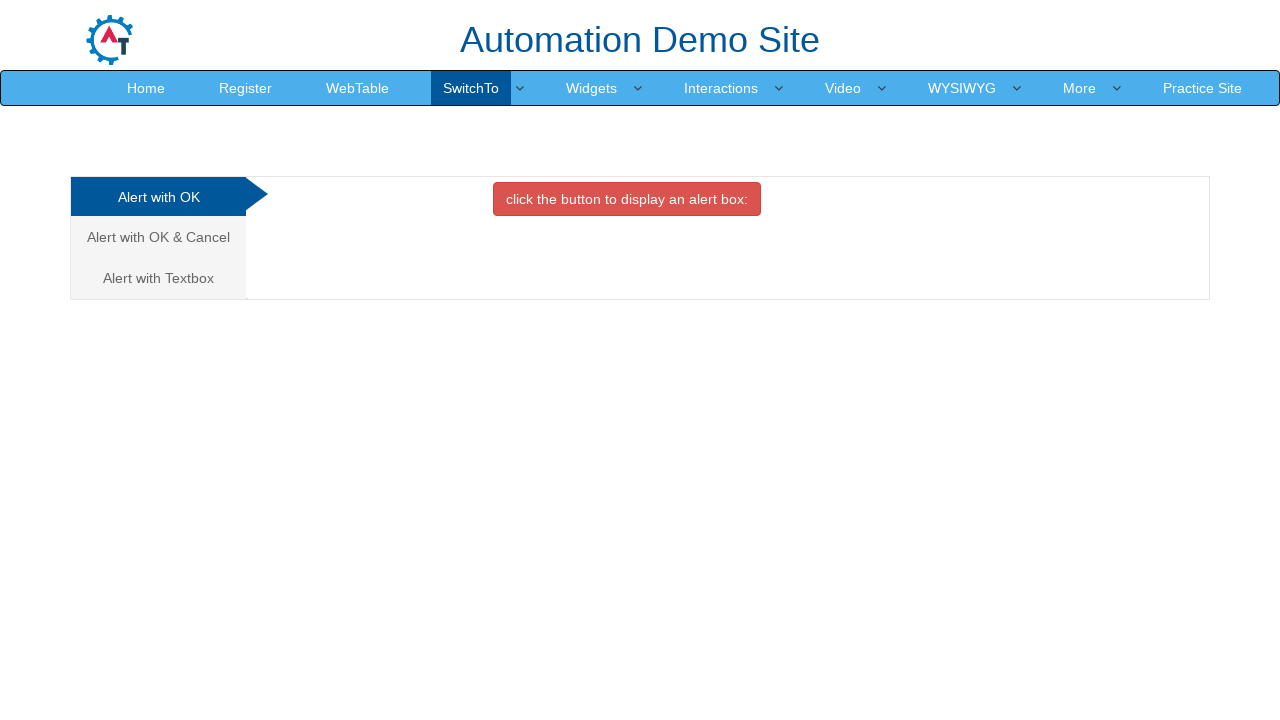

Clicked button to display alert at (627, 199) on xpath=//button[contains(text(),'click the button to display an')]
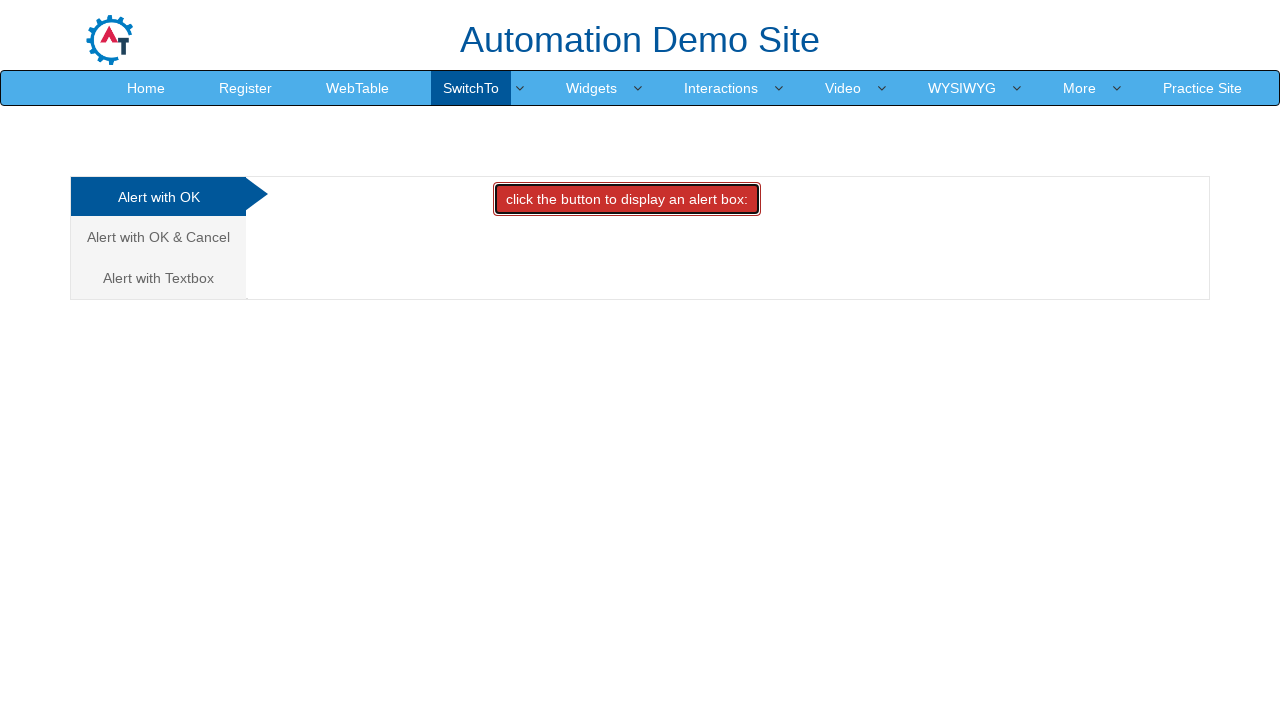

Set up dialog handler to accept alerts
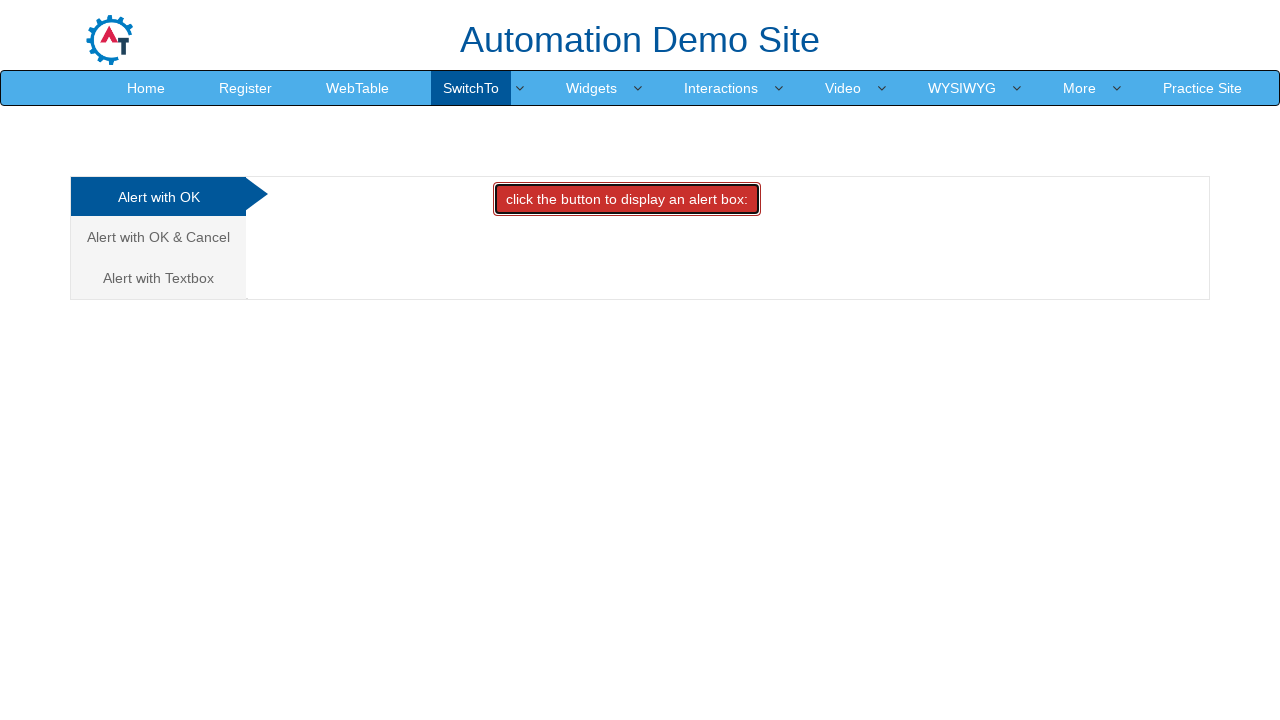

Clicked button to trigger alert with handler in place, alert was accepted at (627, 199) on xpath=//button[contains(text(),'click the button to display an')]
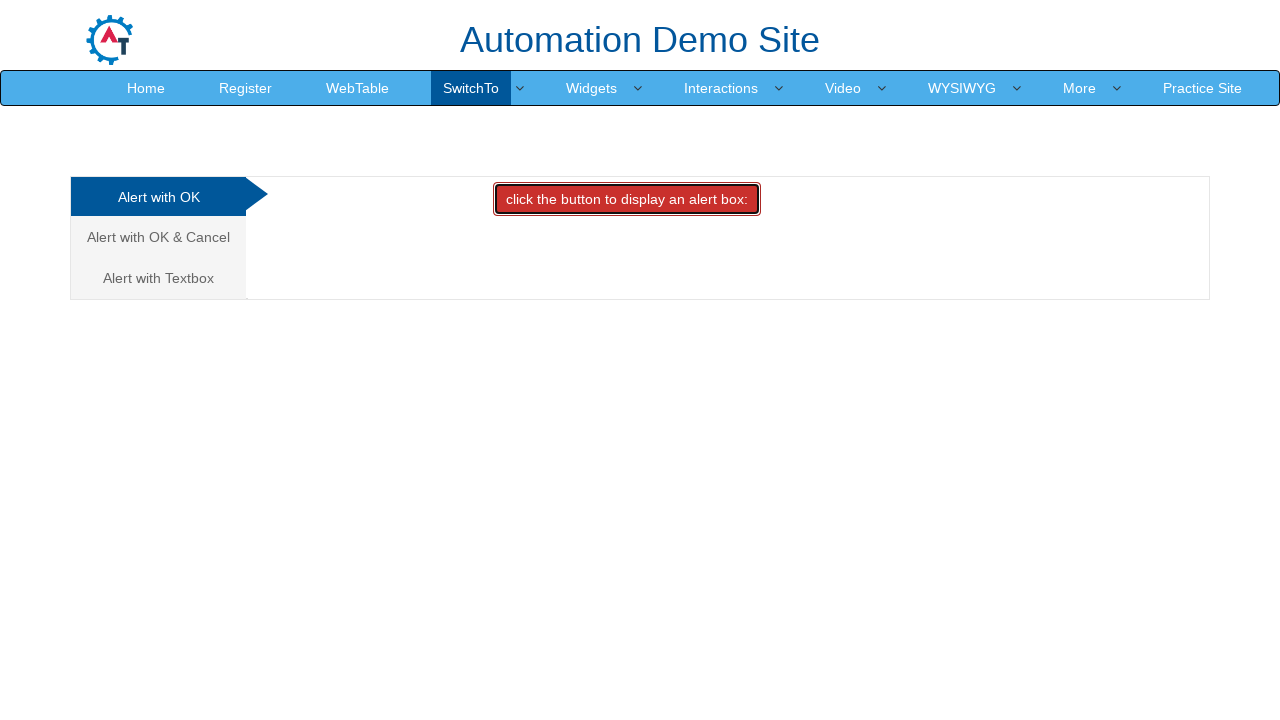

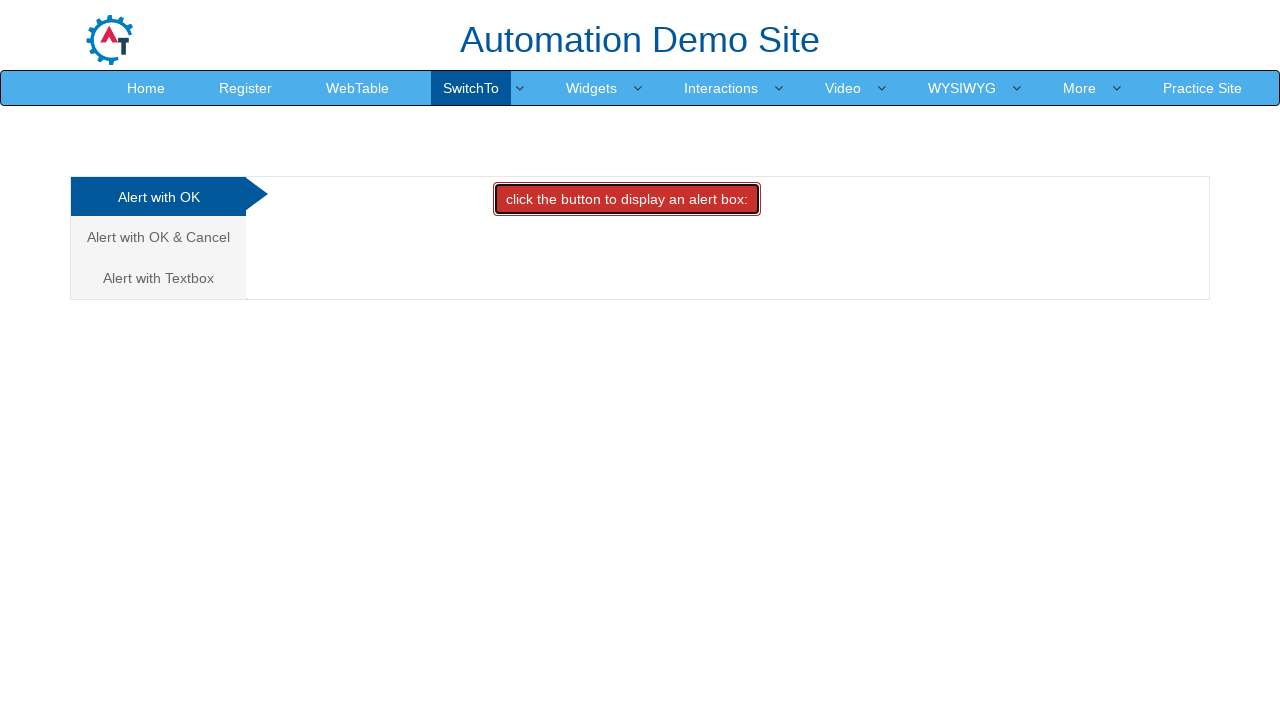